Verifies navigation to the Test Cases page by clicking the Test Cases button and confirming the page loads successfully

Starting URL: http://automationexercise.com

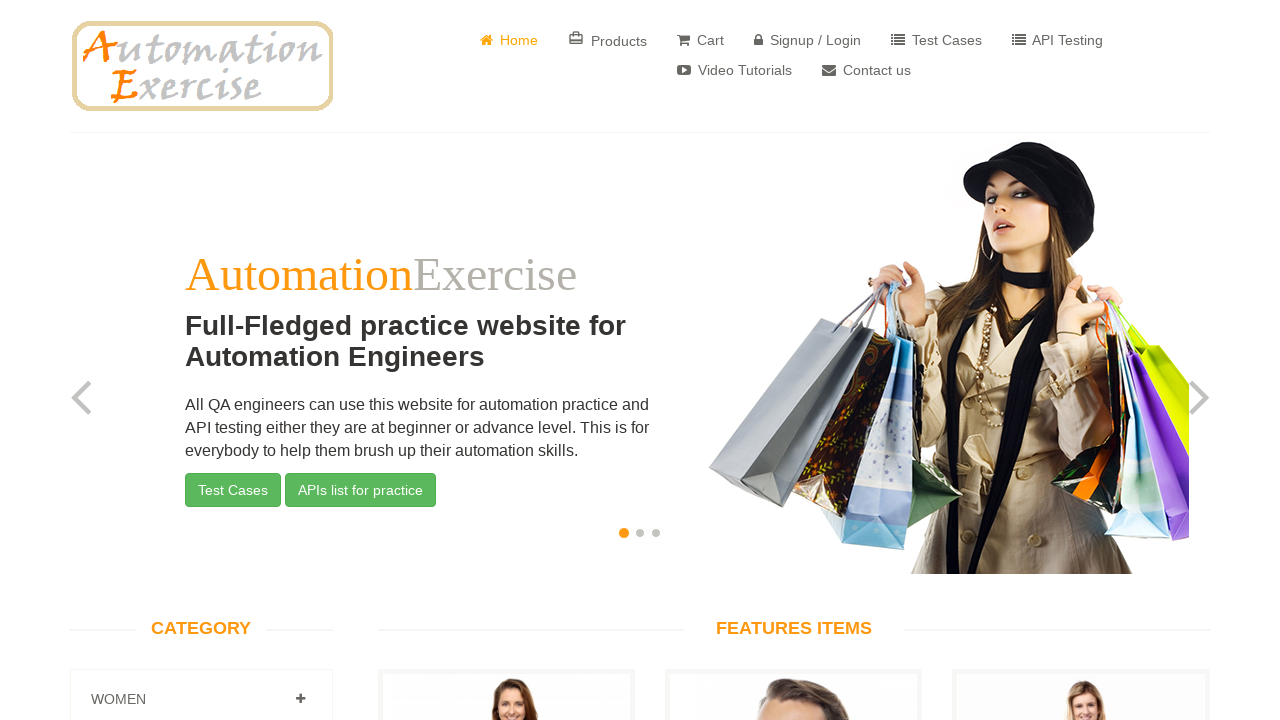

Home page loaded and body element is visible
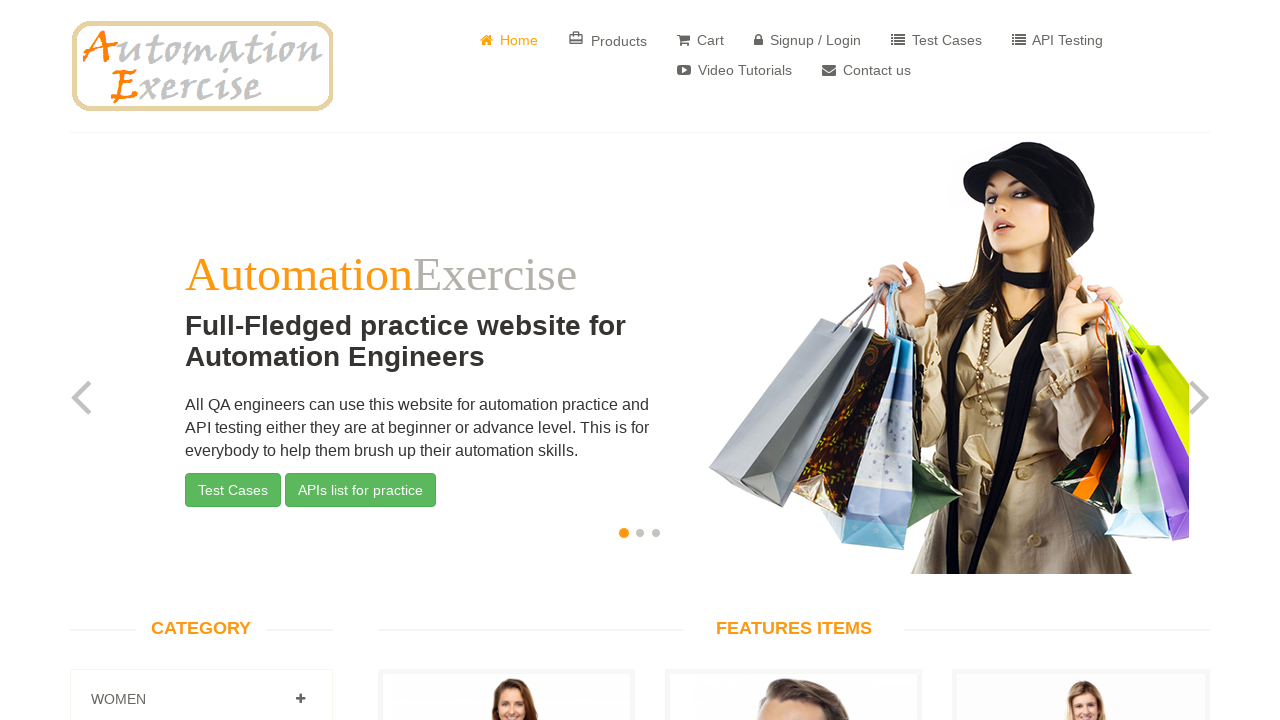

Clicked on Test Cases button at (936, 40) on a[href='/test_cases']
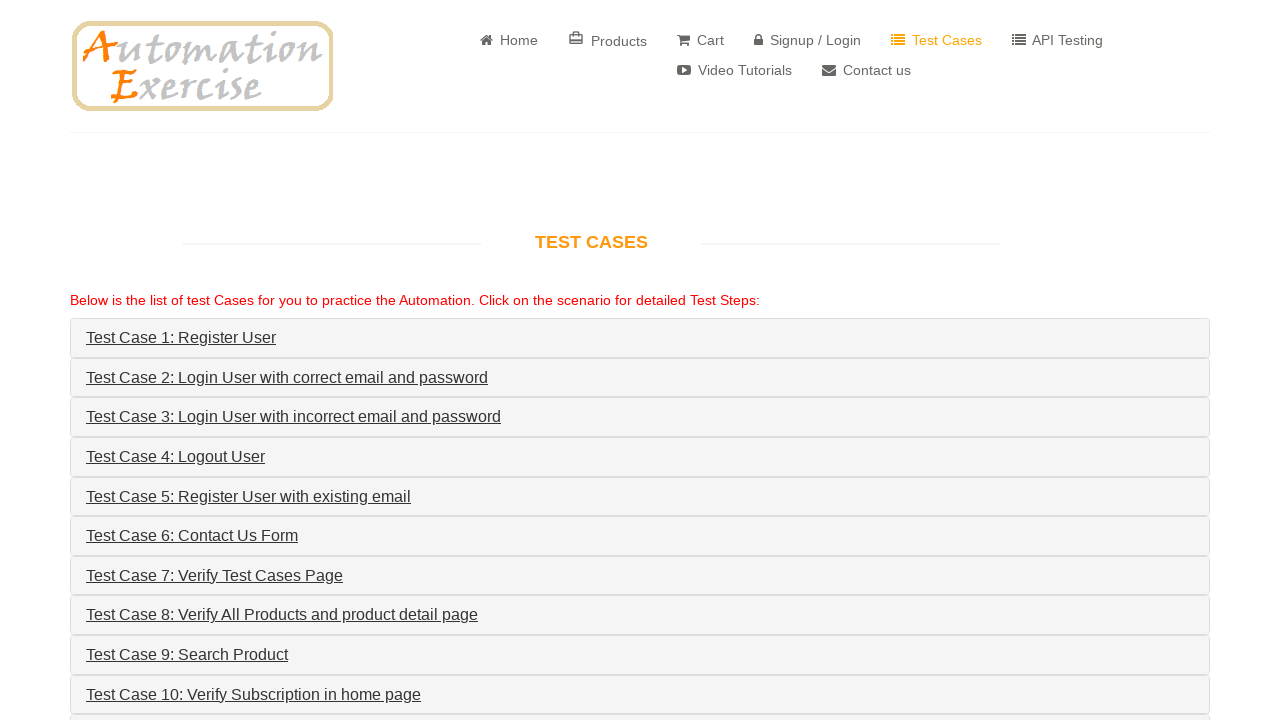

Test Cases page loaded successfully with heading visible
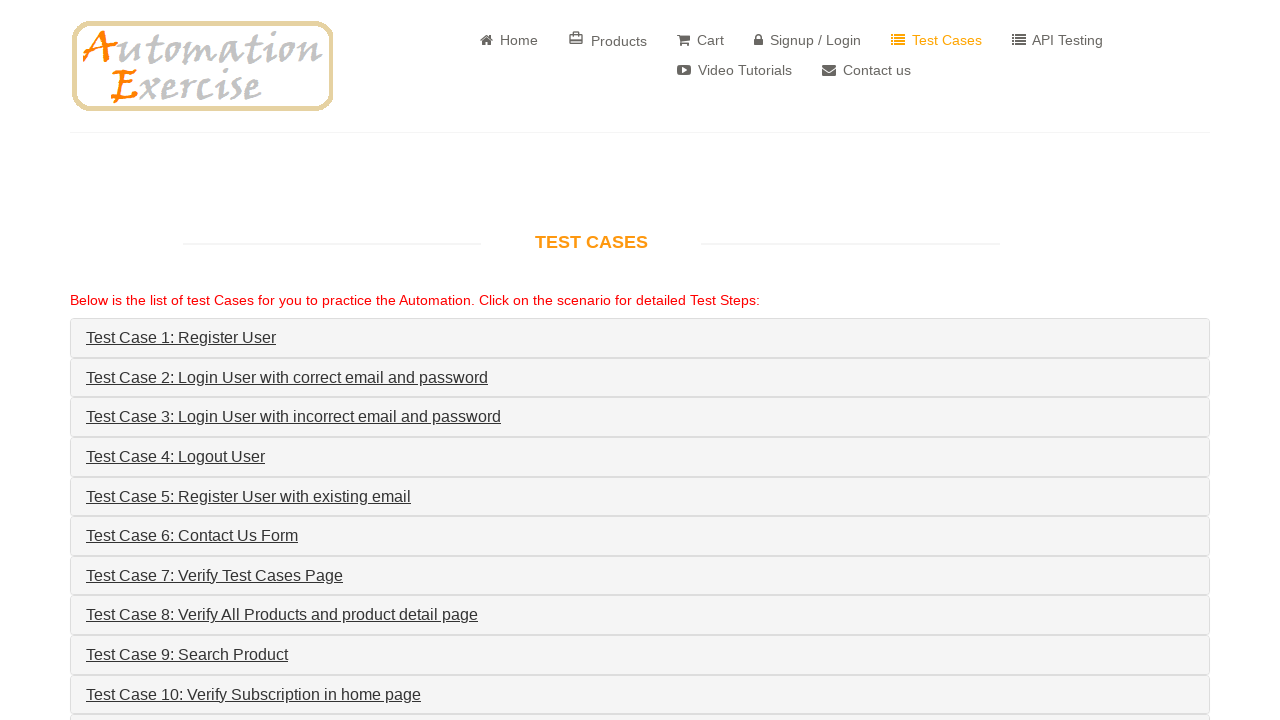

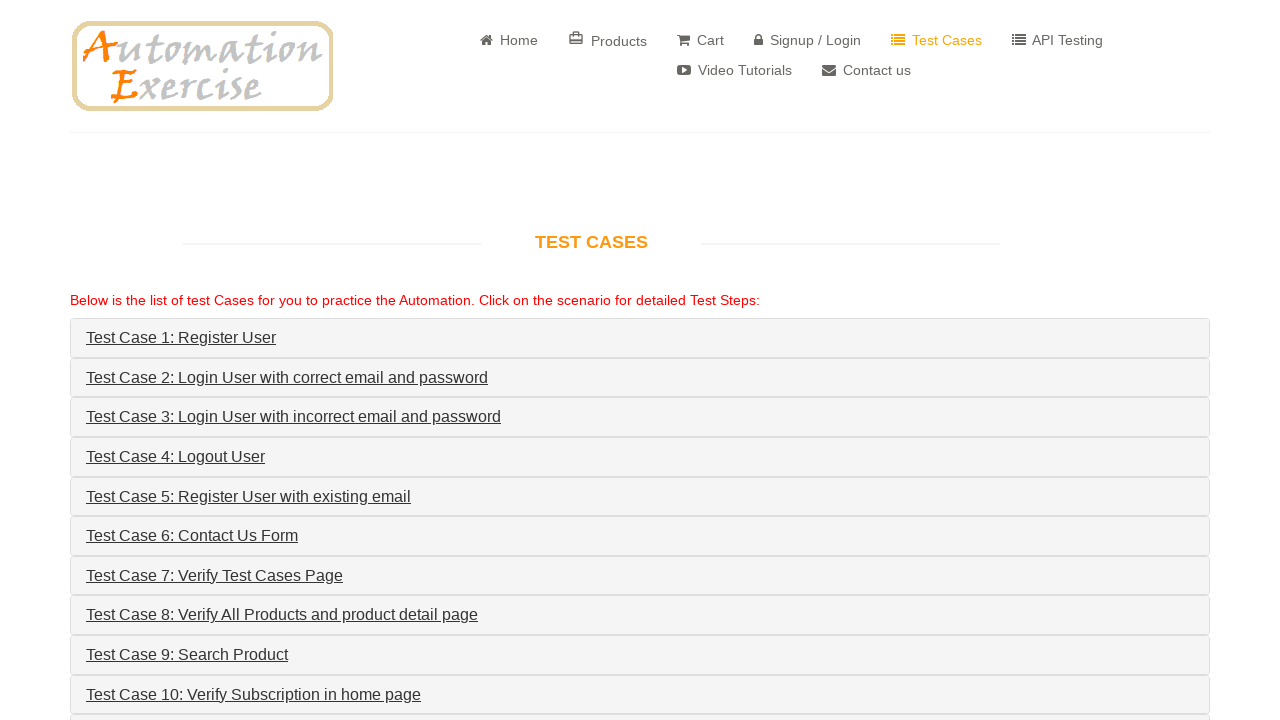